Tests YouTube search functionality by entering "java script" as a search query and submitting the search

Starting URL: https://www.youtube.com/

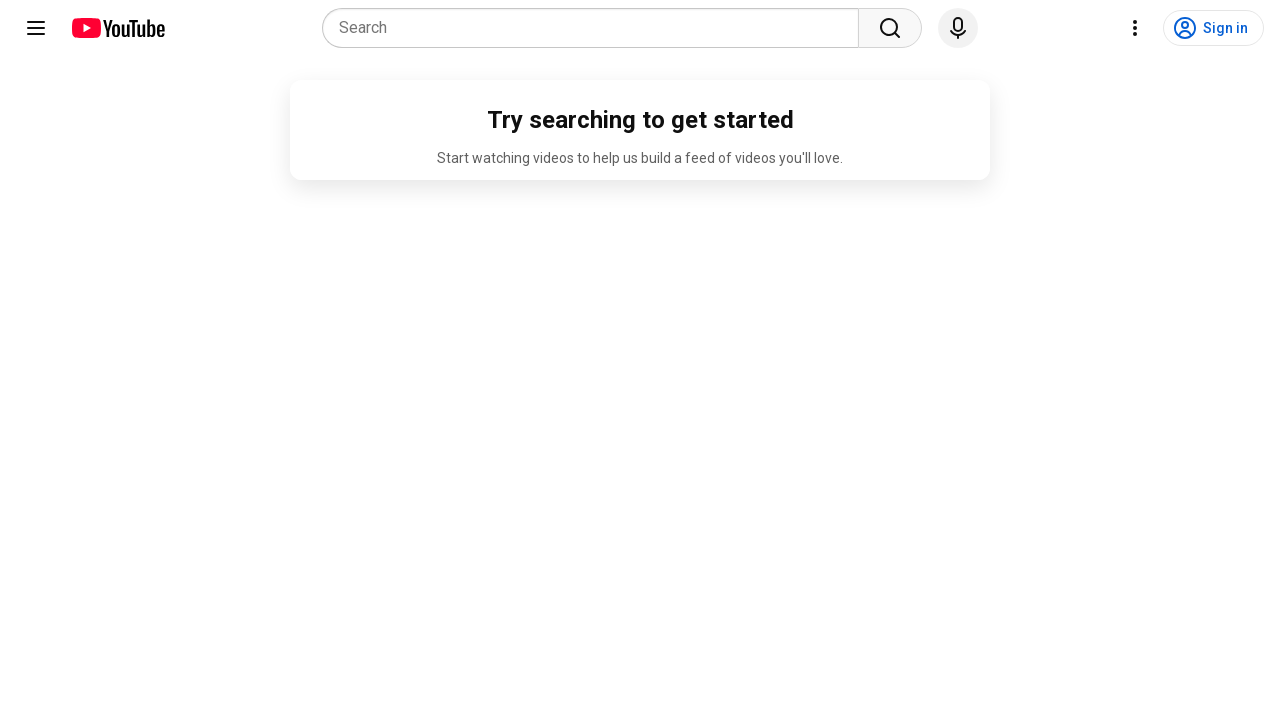

Clicked on the search placeholder at (596, 28) on internal:attr=[placeholder="Search"i]
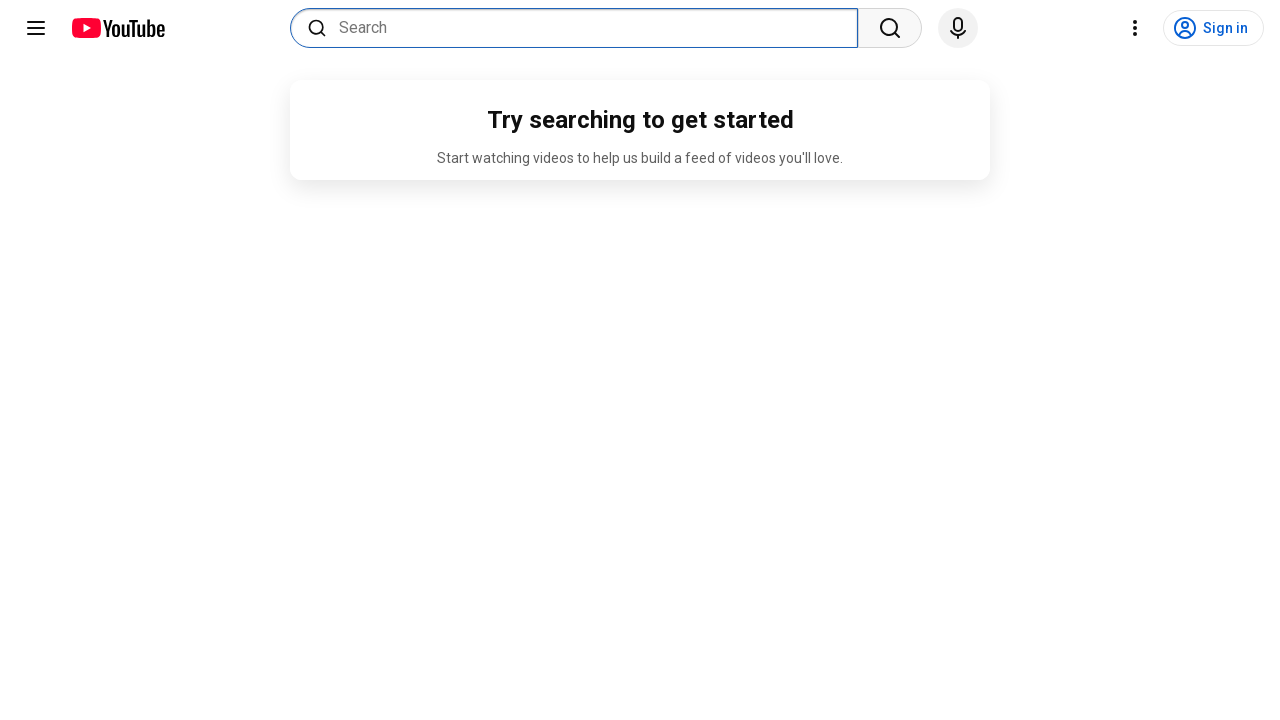

Filled search field with 'java script' on internal:attr=[placeholder="Search"i]
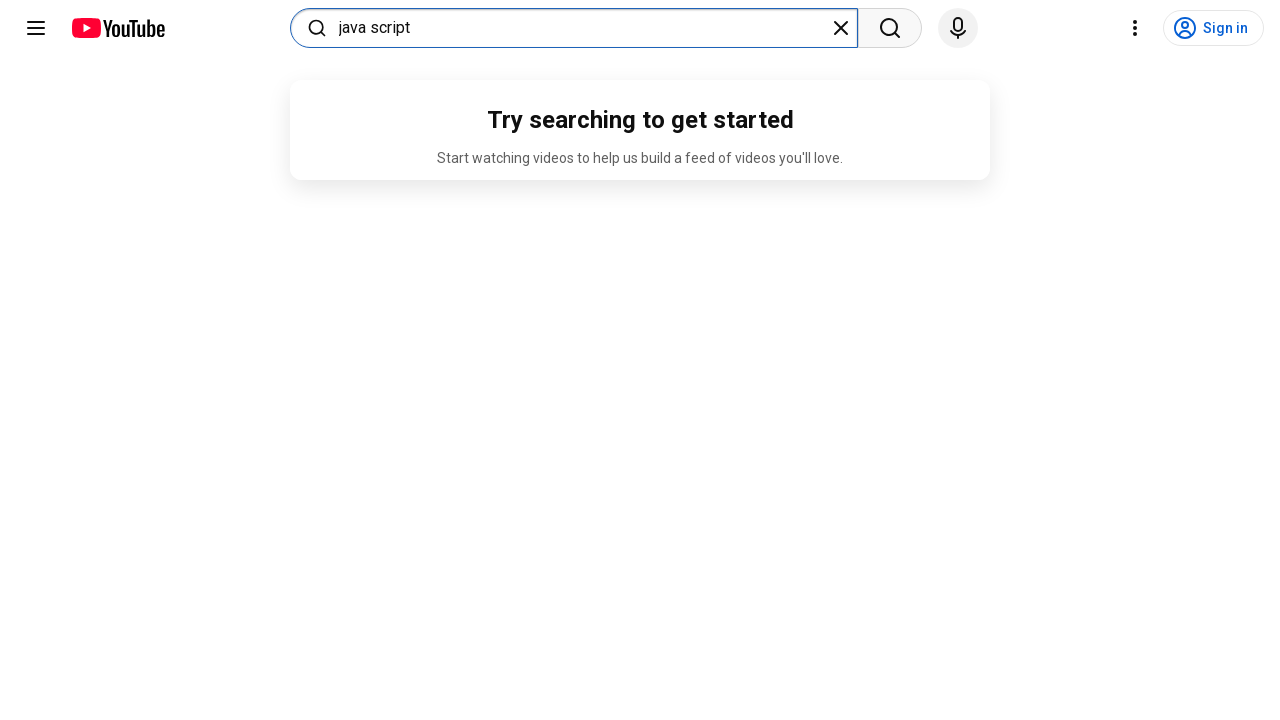

Pressed Enter to submit search query on internal:attr=[placeholder="Search"i]
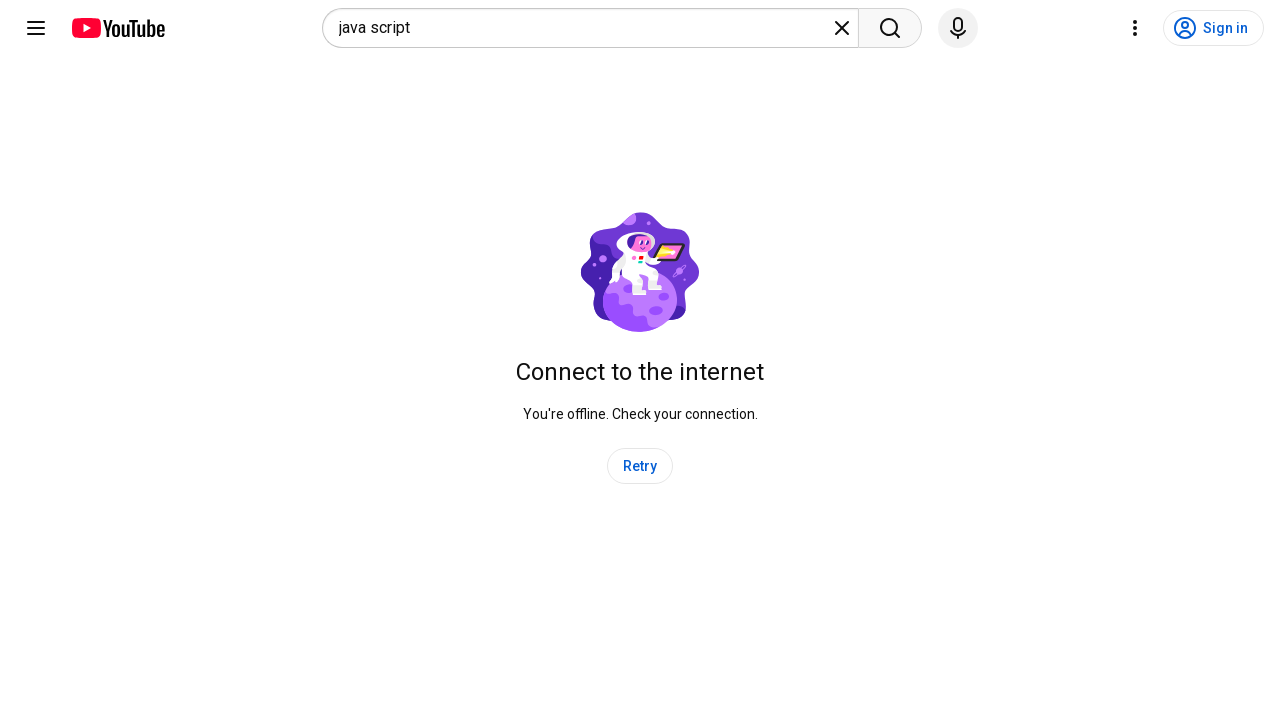

Waited for search results to load
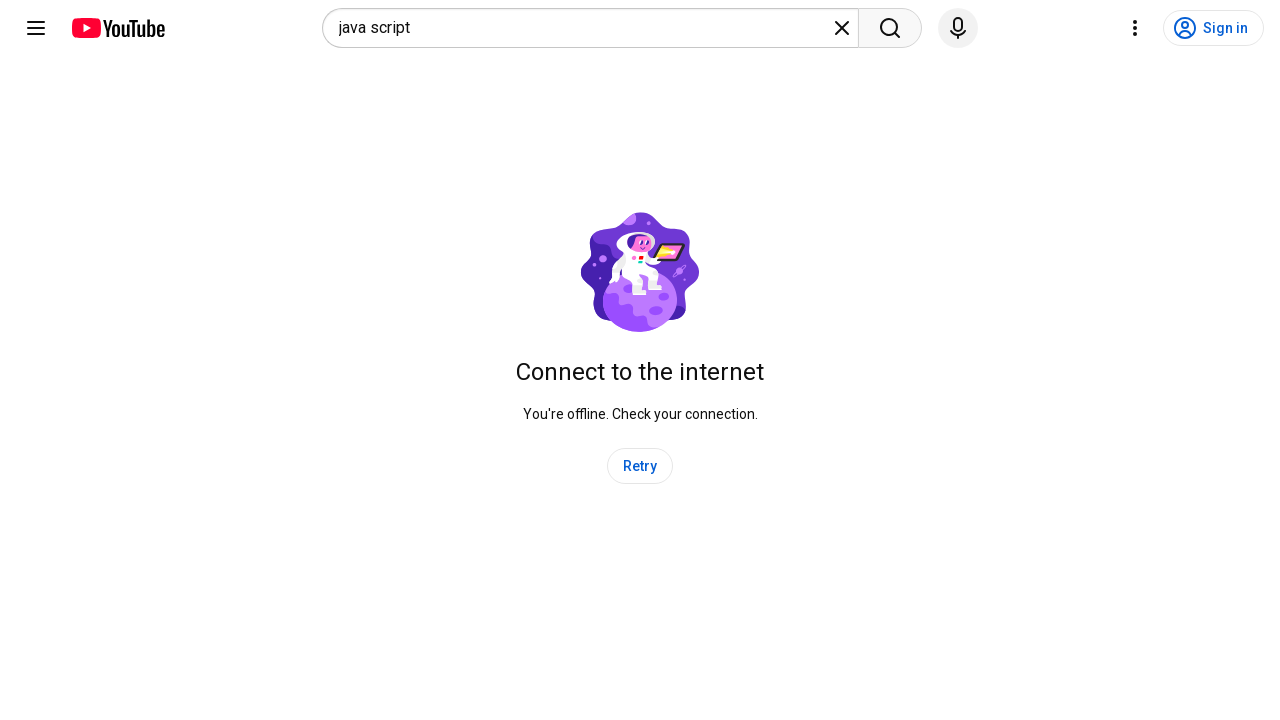

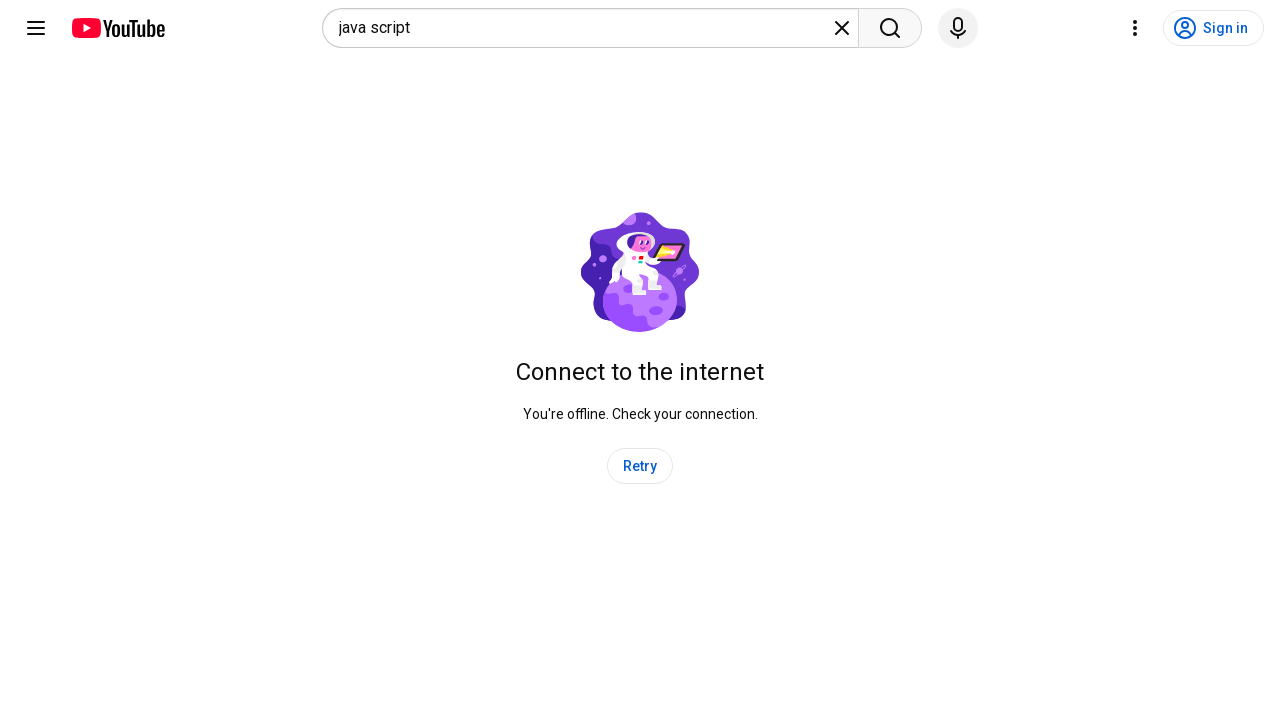